Tests filtering to display only active (non-completed) todo items

Starting URL: https://demo.playwright.dev/todomvc

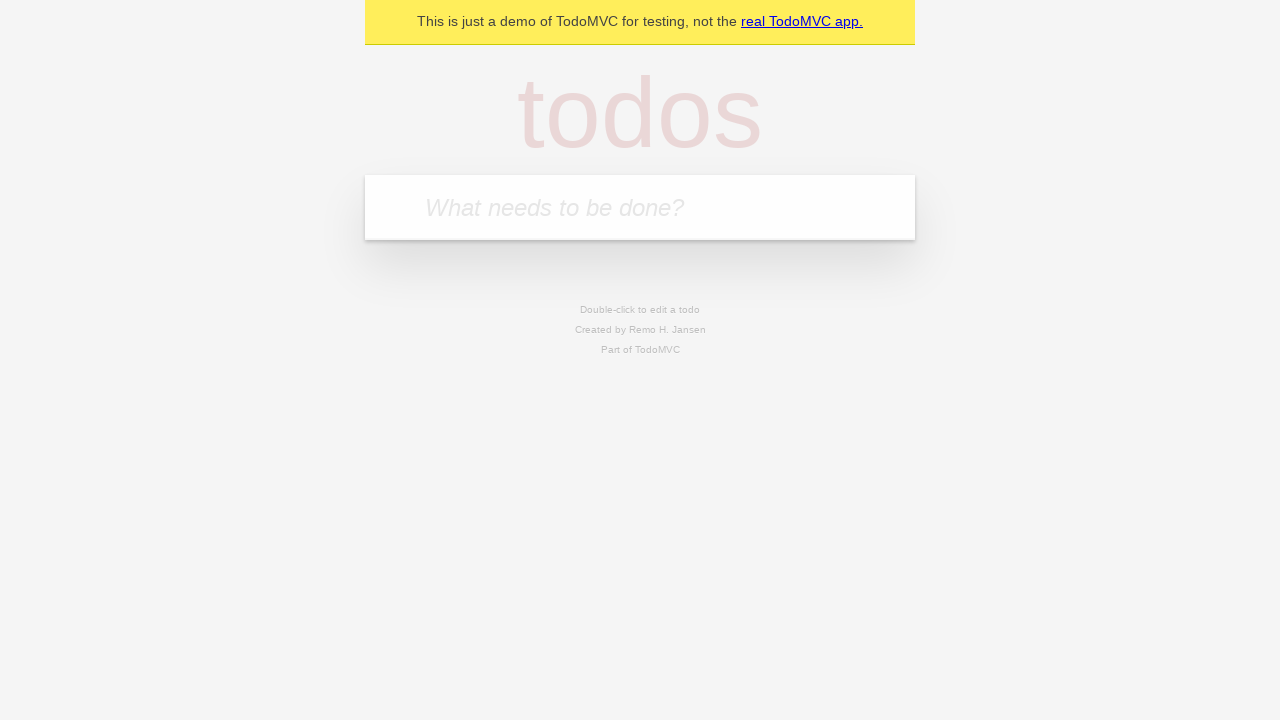

Filled todo input with 'buy some cheese' on internal:attr=[placeholder="What needs to be done?"i]
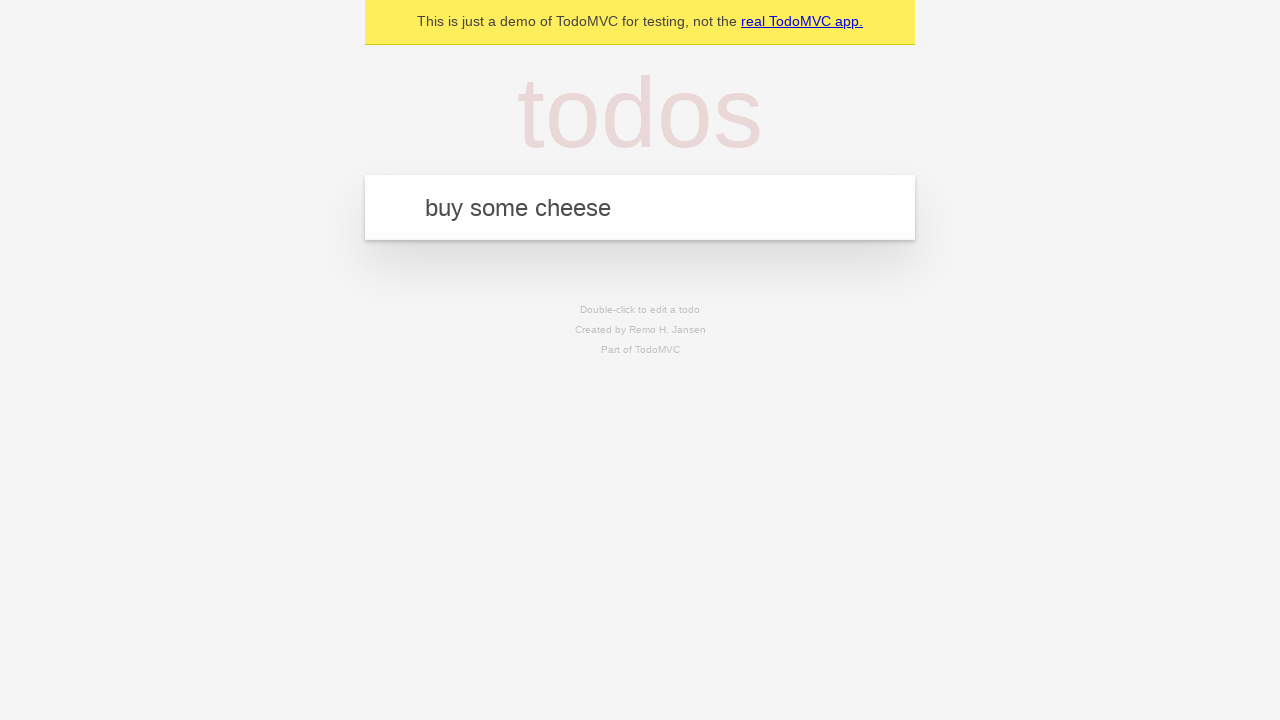

Pressed Enter to add first todo item on internal:attr=[placeholder="What needs to be done?"i]
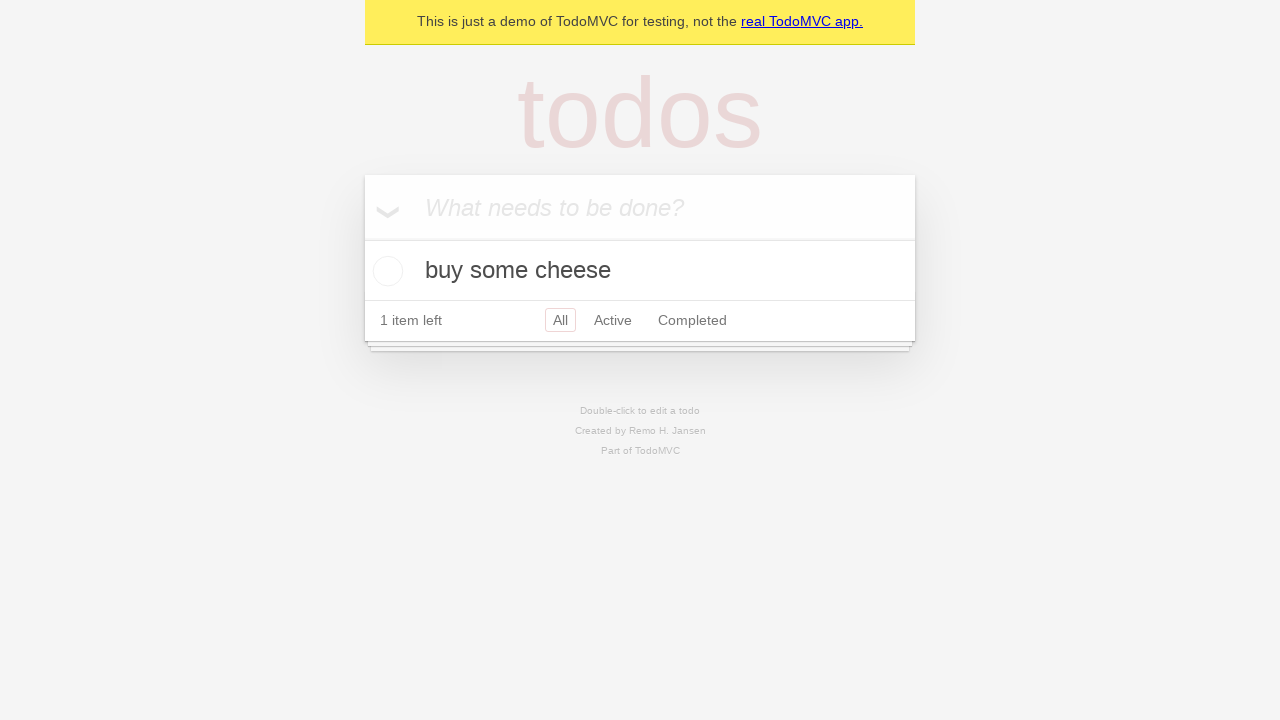

Filled todo input with 'feed the cat' on internal:attr=[placeholder="What needs to be done?"i]
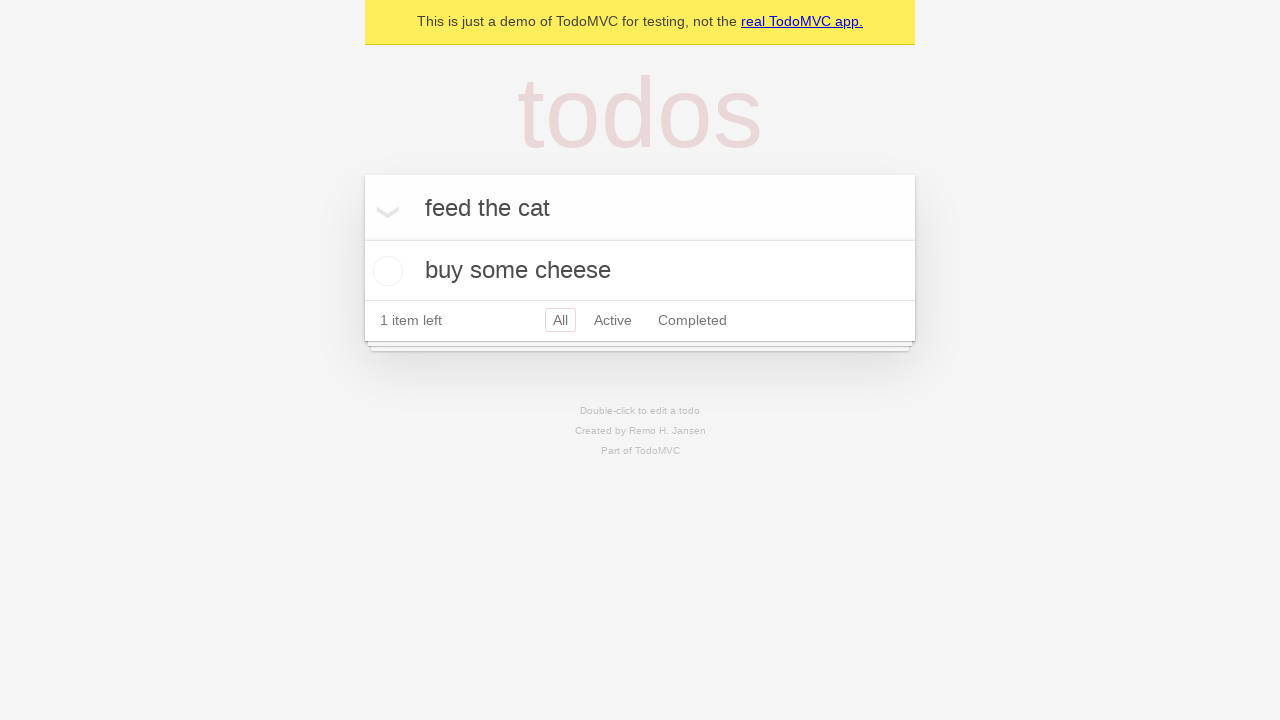

Pressed Enter to add second todo item on internal:attr=[placeholder="What needs to be done?"i]
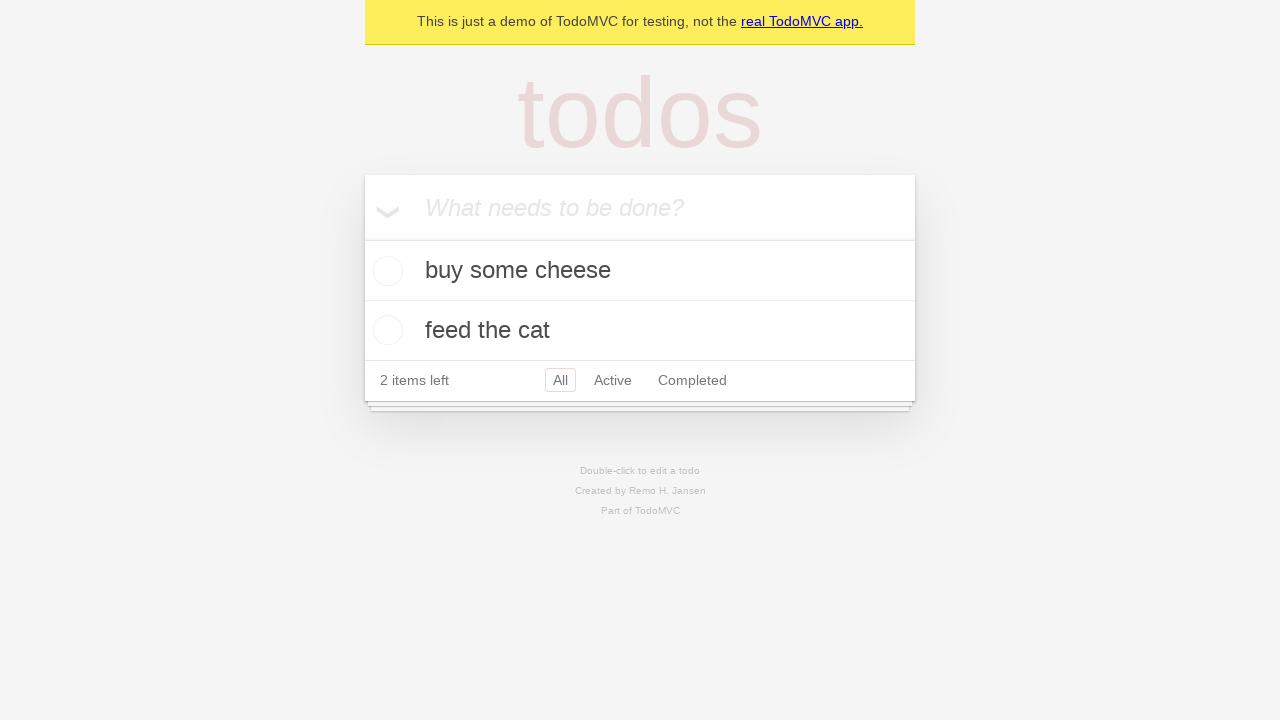

Filled todo input with 'book a doctors appointment' on internal:attr=[placeholder="What needs to be done?"i]
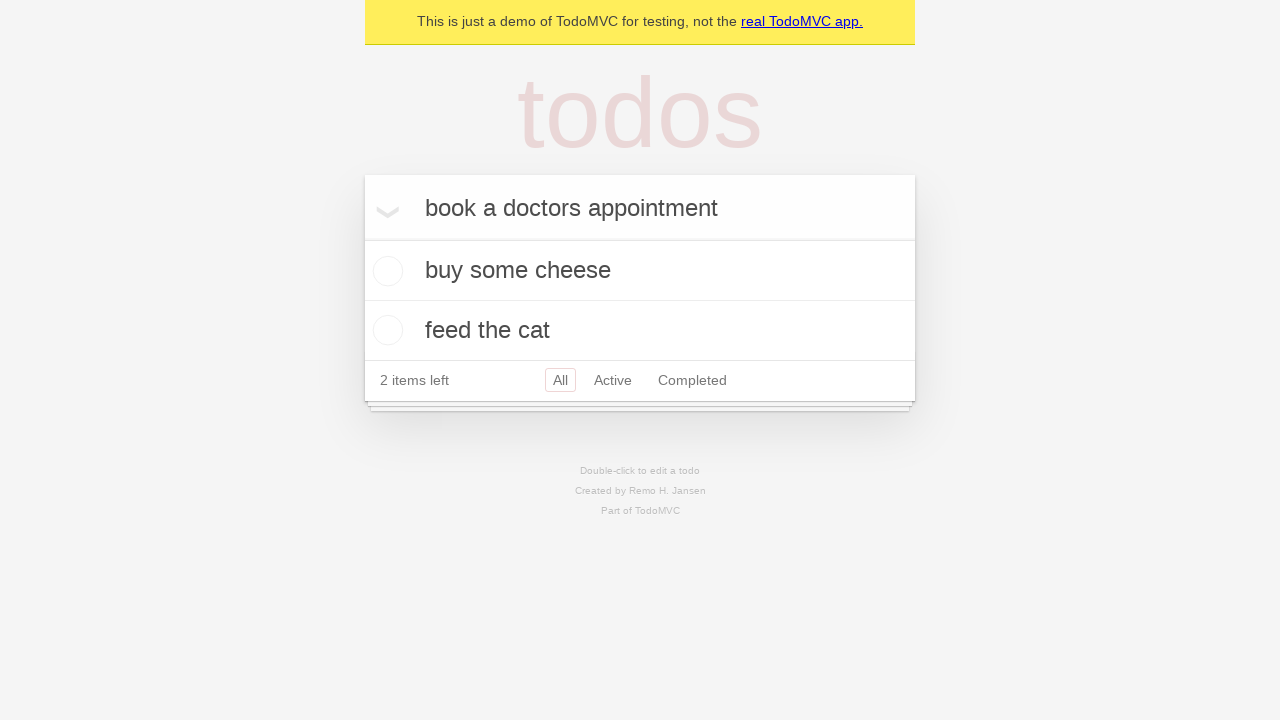

Pressed Enter to add third todo item on internal:attr=[placeholder="What needs to be done?"i]
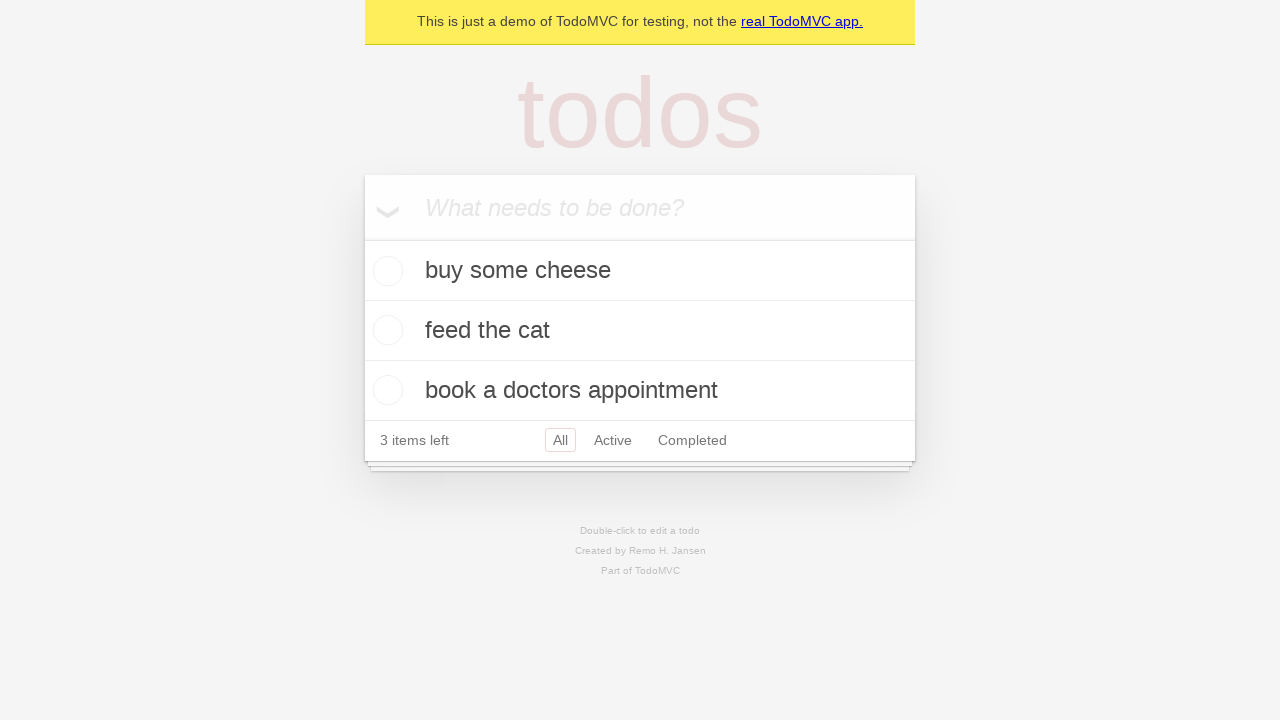

Checked the second todo item 'feed the cat' to mark it as completed at (385, 330) on internal:testid=[data-testid="todo-item"s] >> nth=1 >> internal:role=checkbox
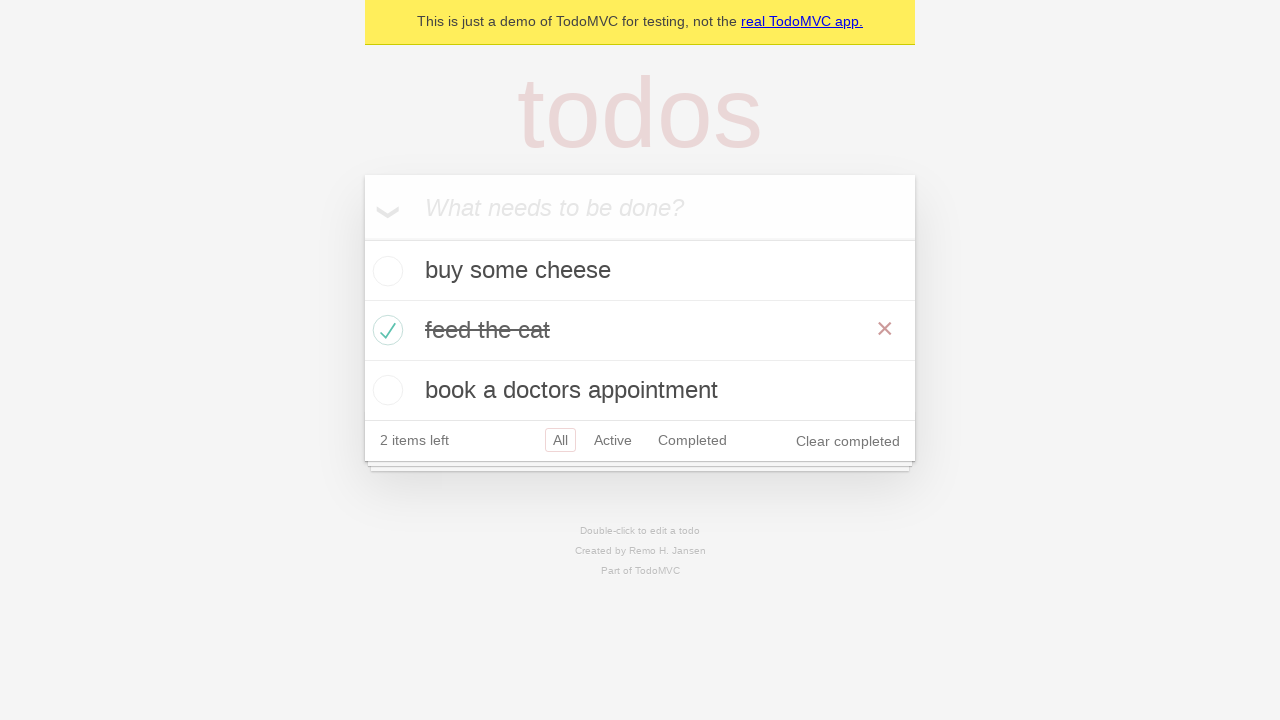

Clicked Active filter to display only active (non-completed) todo items at (613, 440) on internal:role=link[name="Active"i]
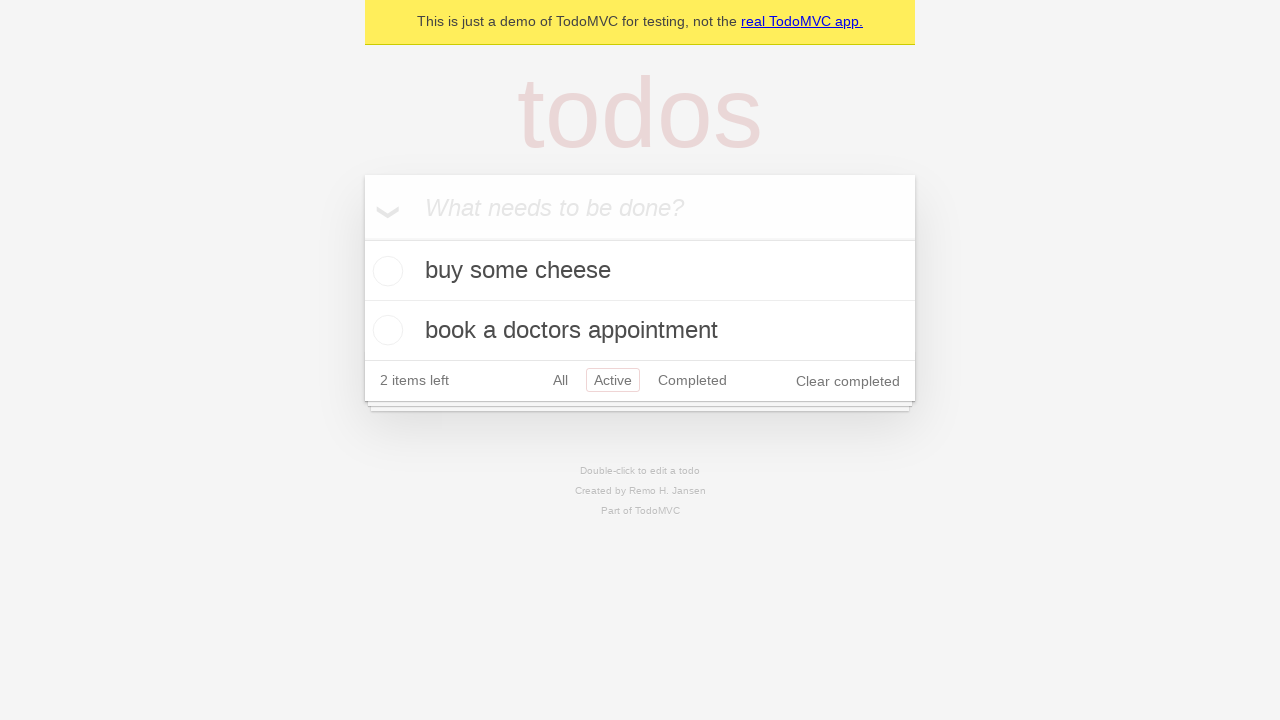

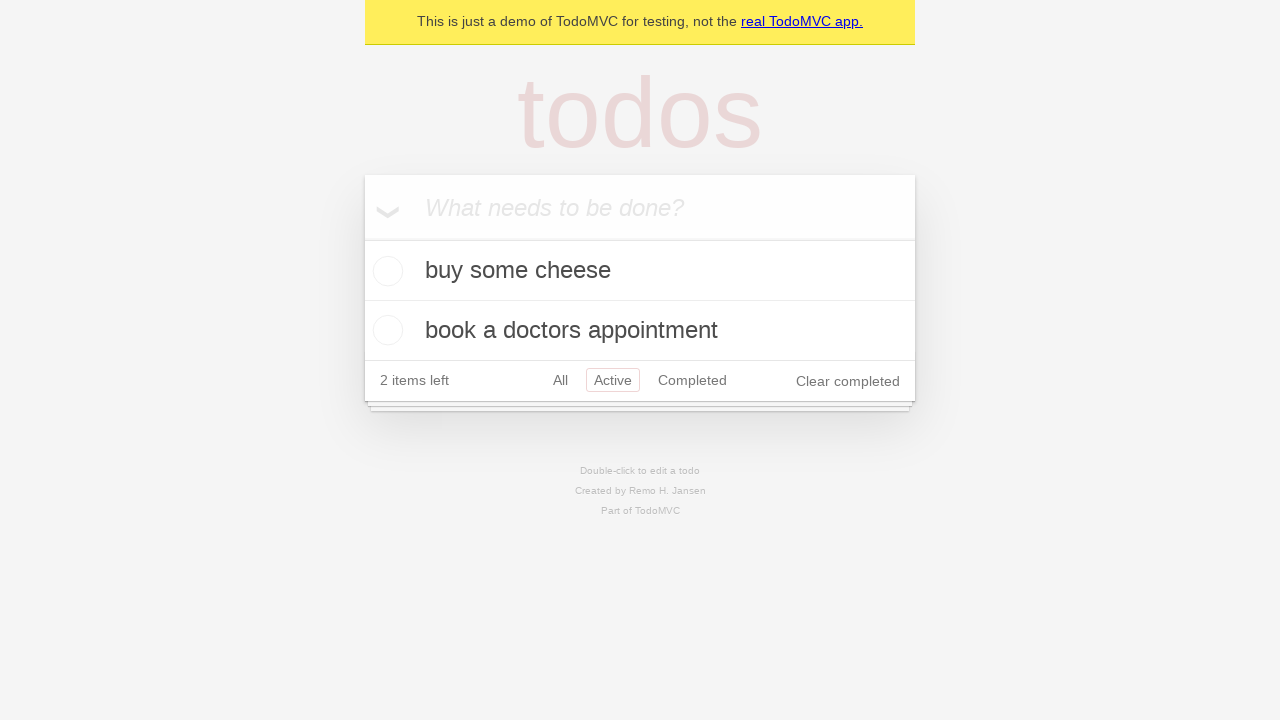